Tests selection functionality by clicking radio buttons and checkboxes, verifying their selected state, and unselecting checkboxes

Starting URL: https://automationfc.github.io/basic-form/index.html

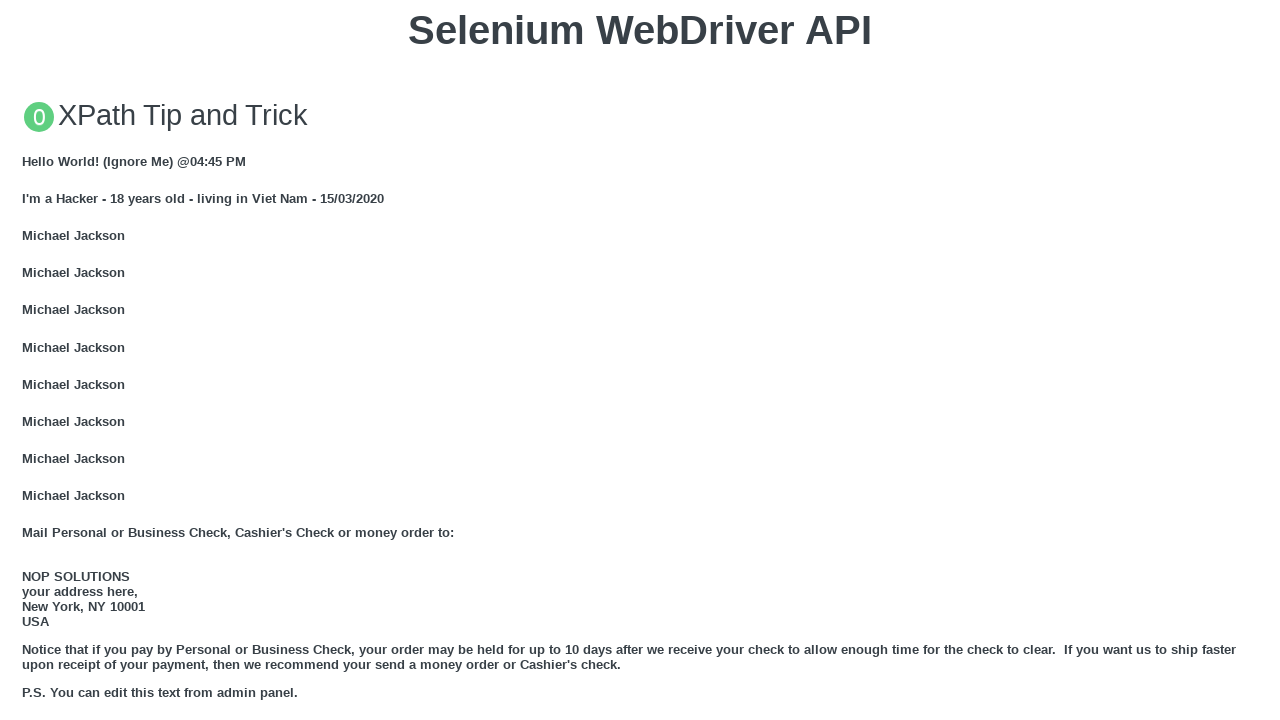

Clicked Age (Under 18) radio button at (28, 360) on #under_18
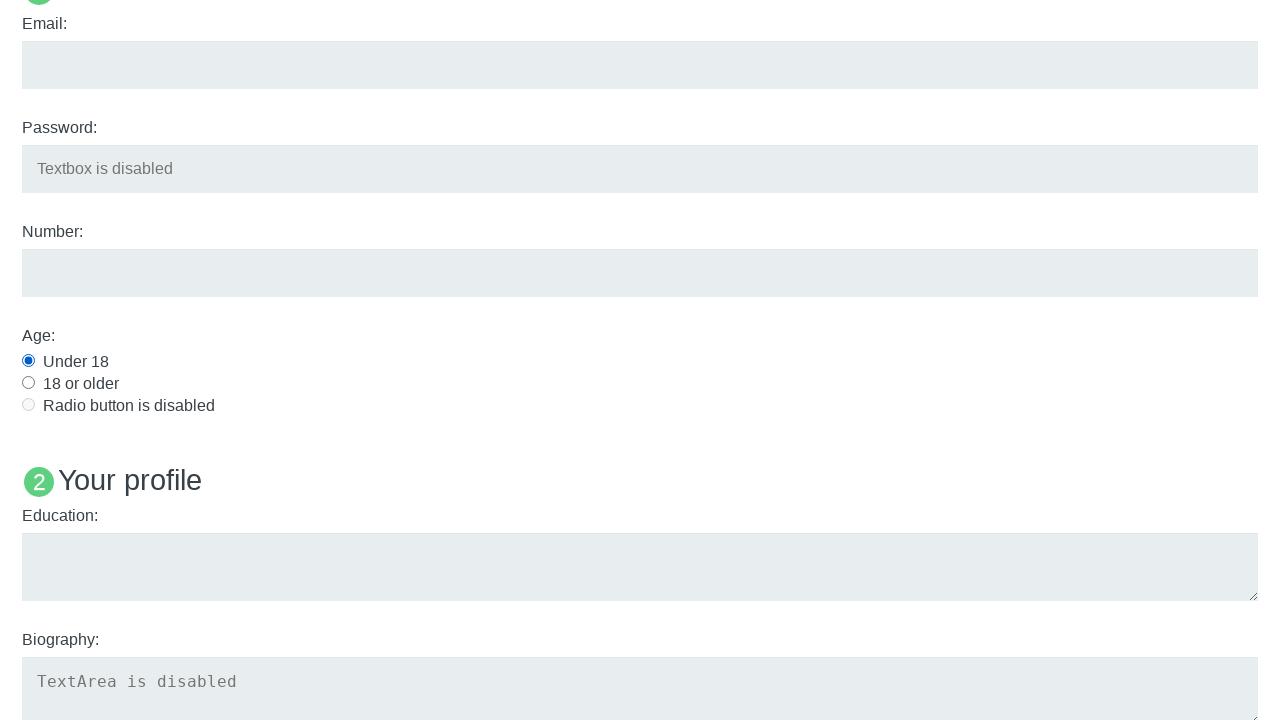

Clicked Language: Java checkbox at (28, 361) on #java
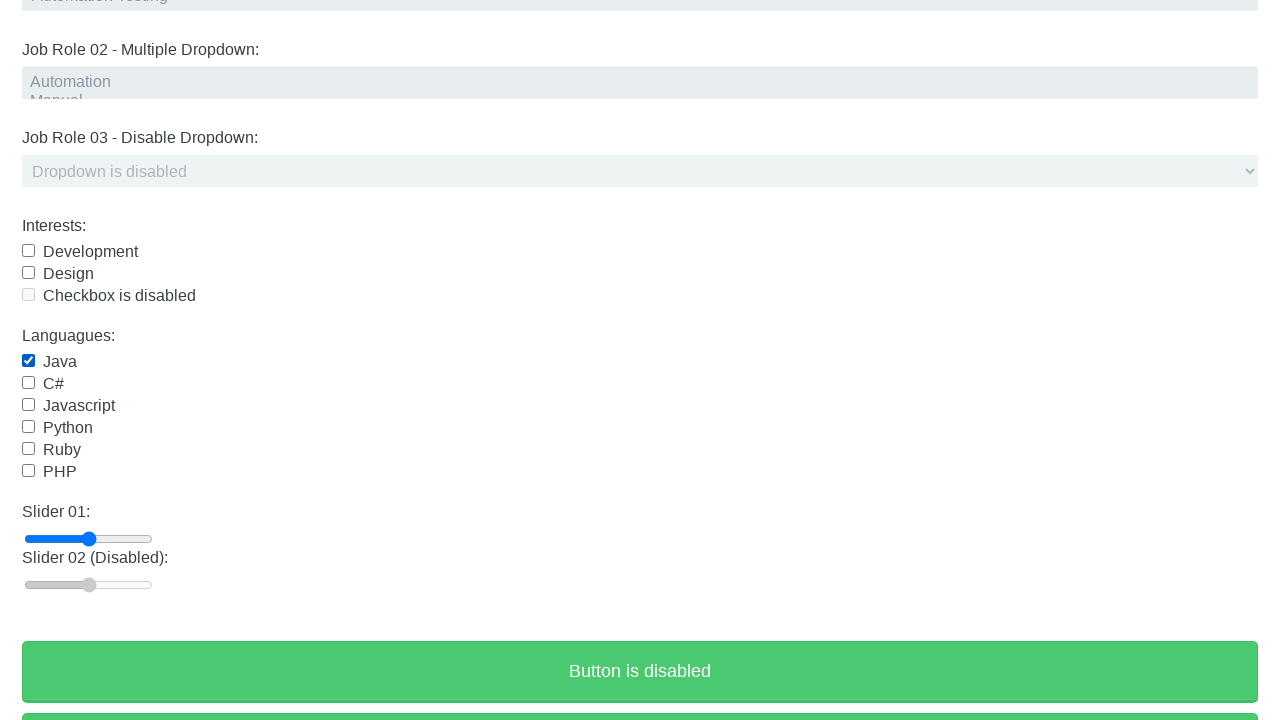

Under 18 radio button is selected
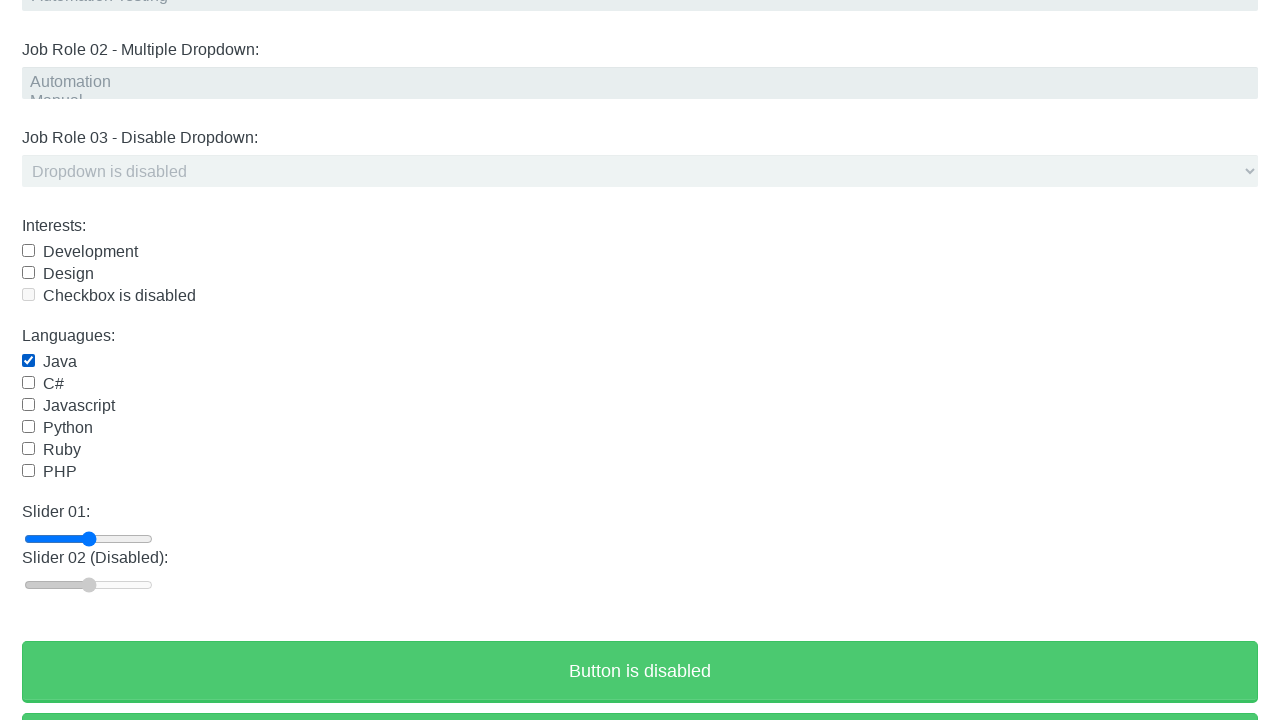

Language: Java checkbox is selected
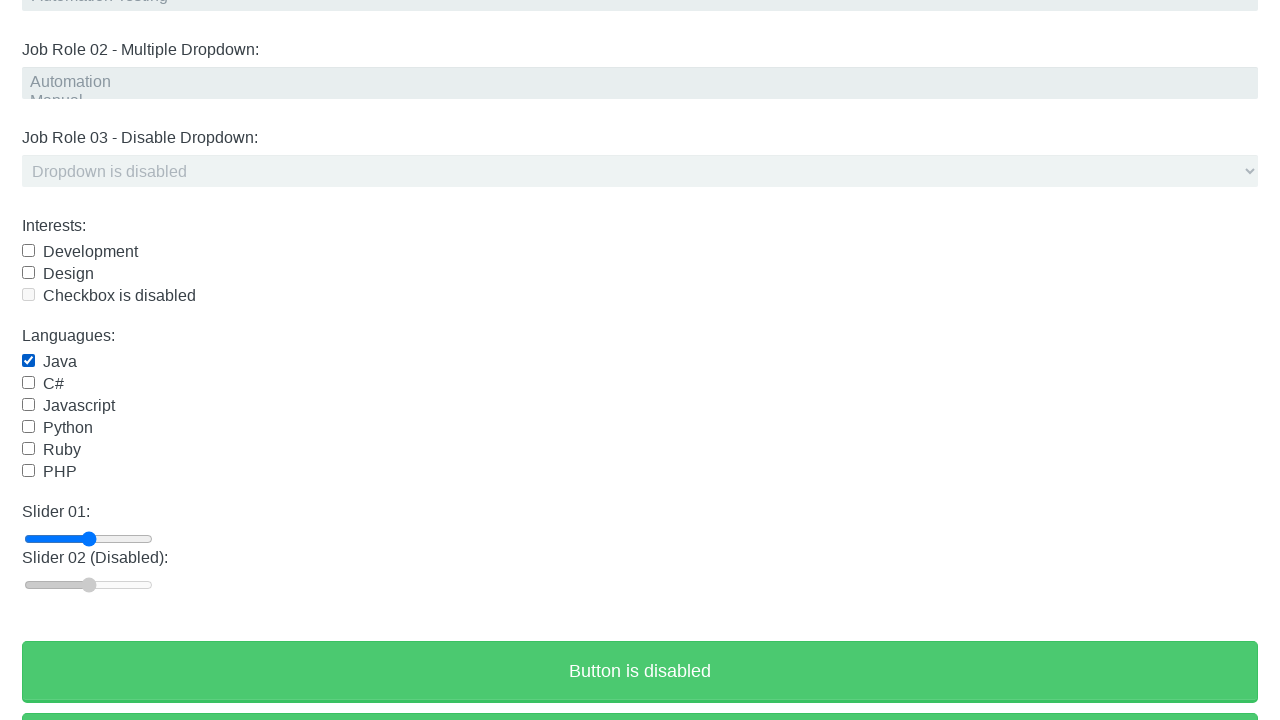

Clicked Language: Java checkbox to uncheck it at (28, 361) on #java
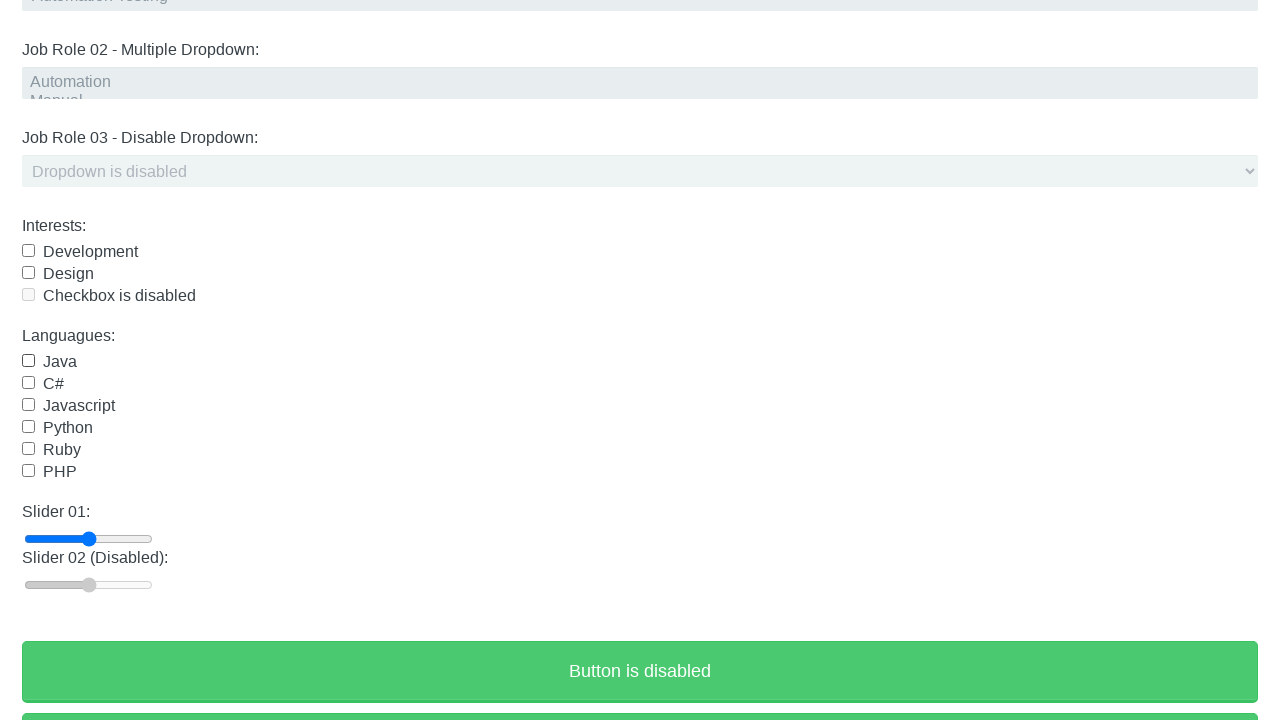

Language: Java checkbox is now unselected
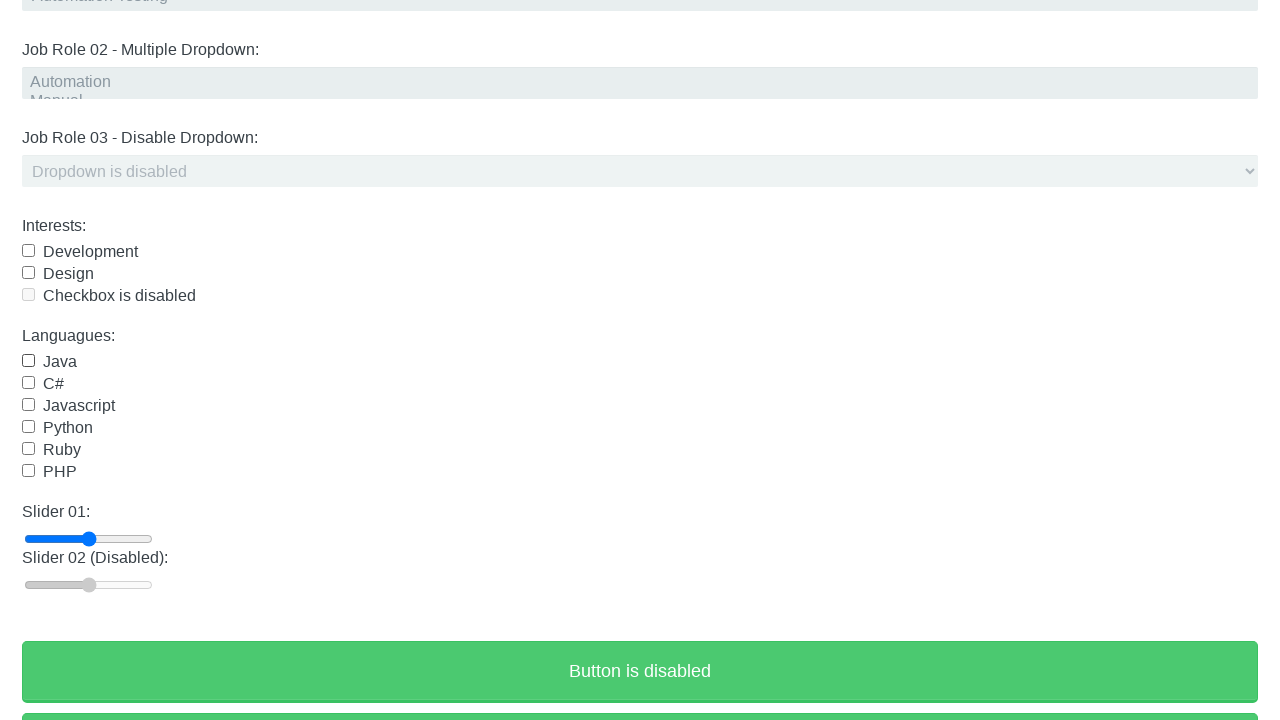

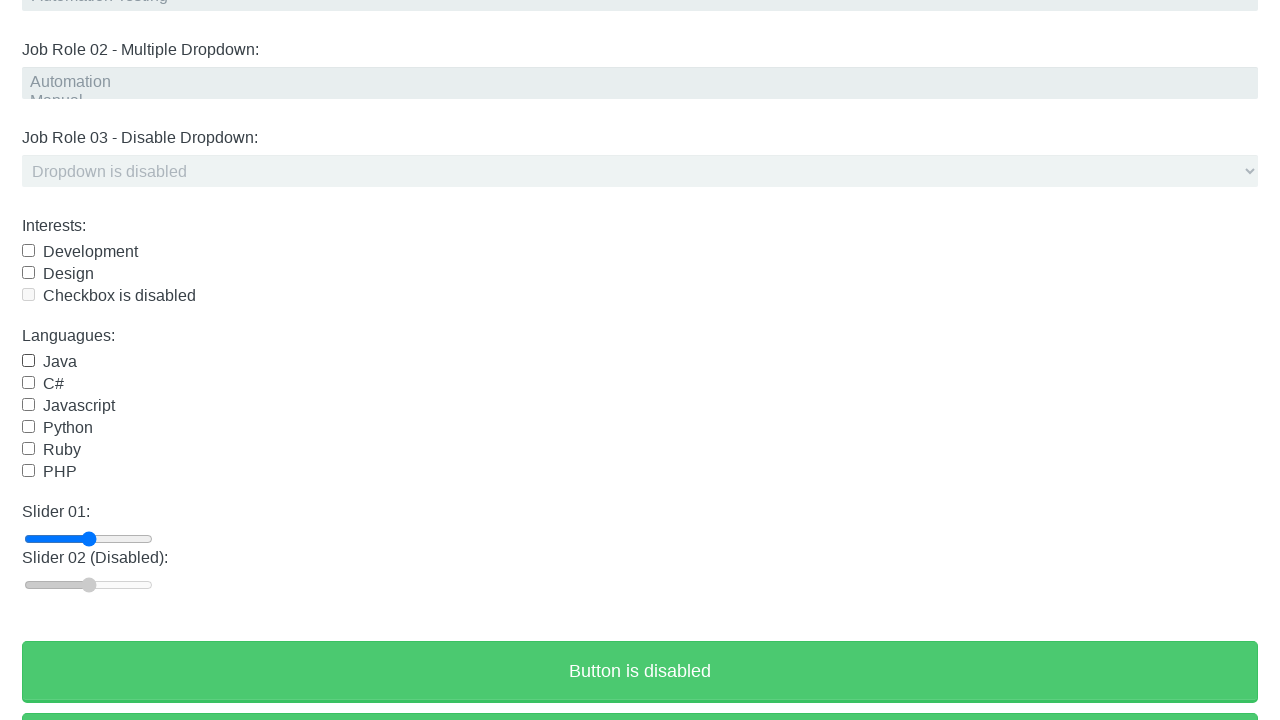